Tests navigation of a book catalog website by selecting a genre category from the sidebar, browsing through book listings, checking book ratings, and navigating through pagination to view multiple pages of books in the selected category.

Starting URL: http://books.toscrape.com/index.html

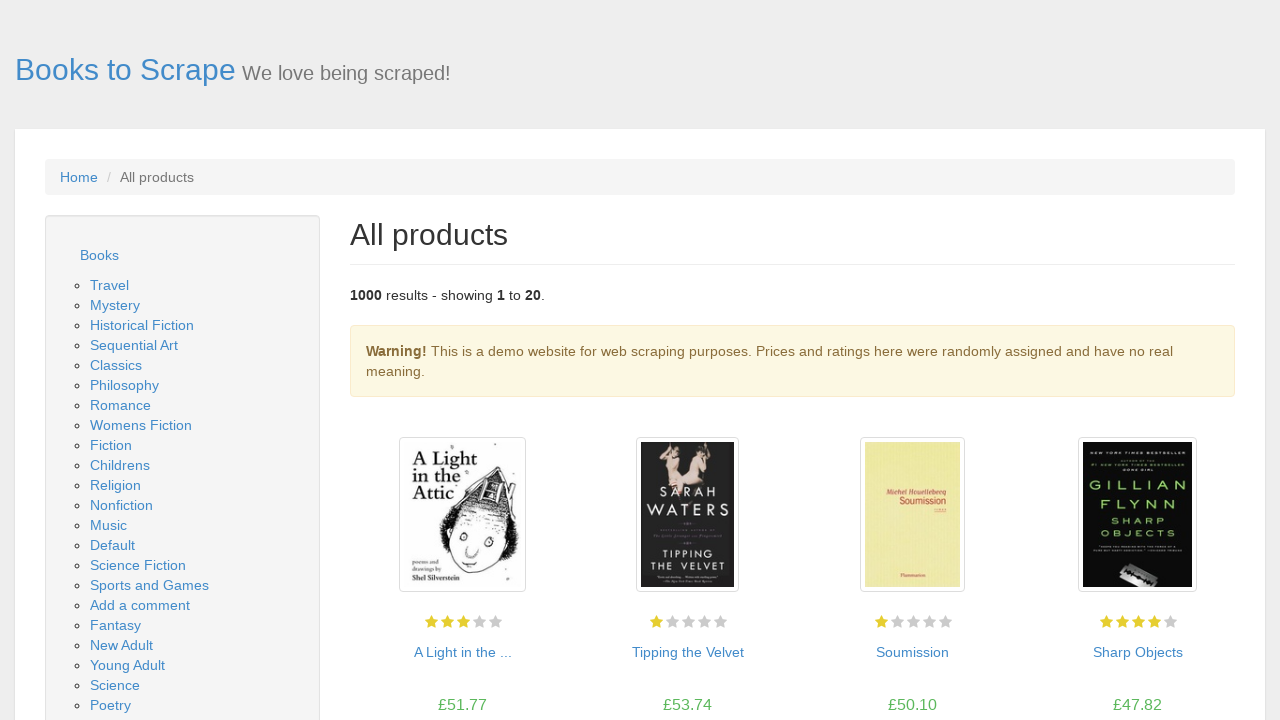

Category sidebar loaded
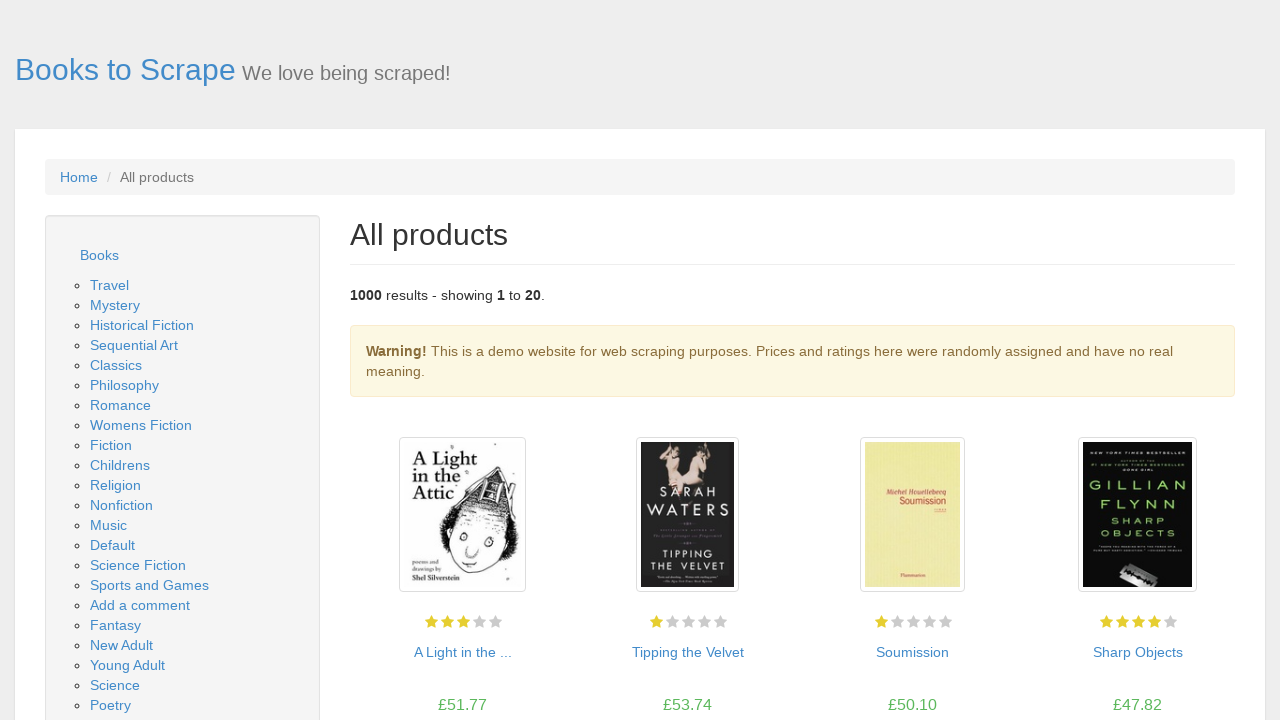

Clicked on mystery category in sidebar at (115, 305) on //a[translate(normalize-space(.), 'ABCDEFGHIJKLMNOPQRSTUVWXYZ', 'abcdefghijklmno
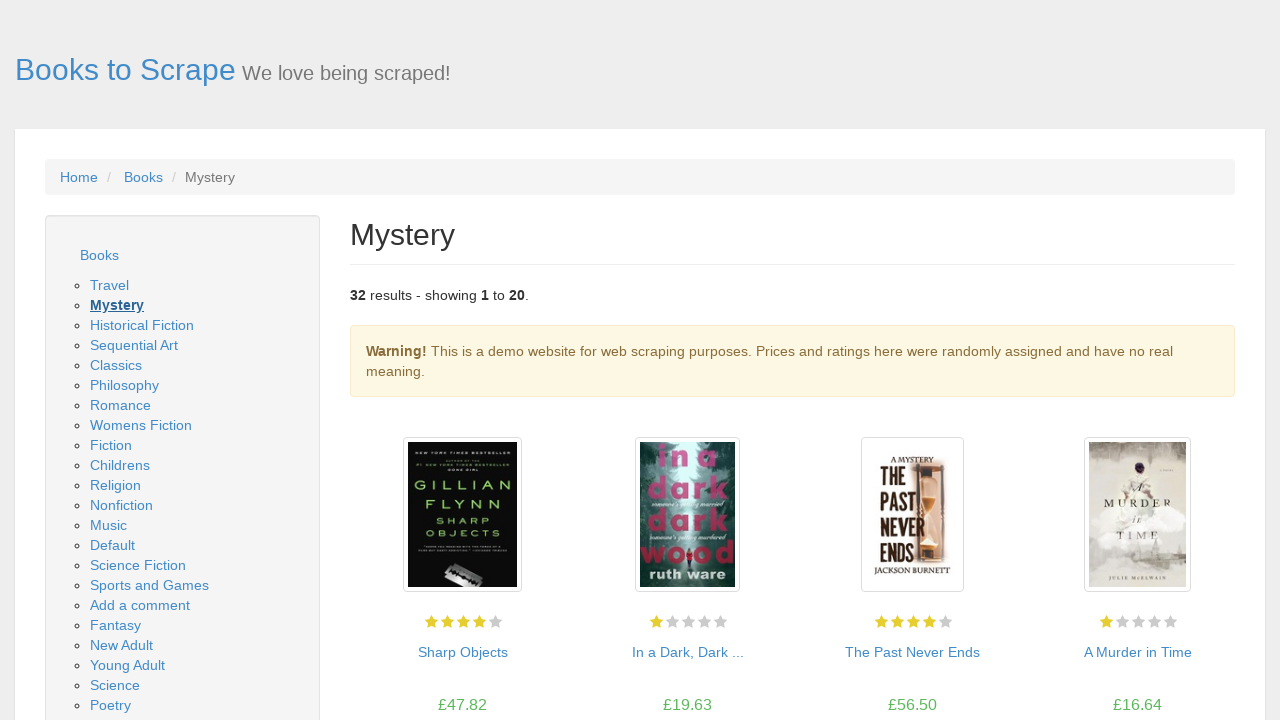

Category page for 'mystery' loaded
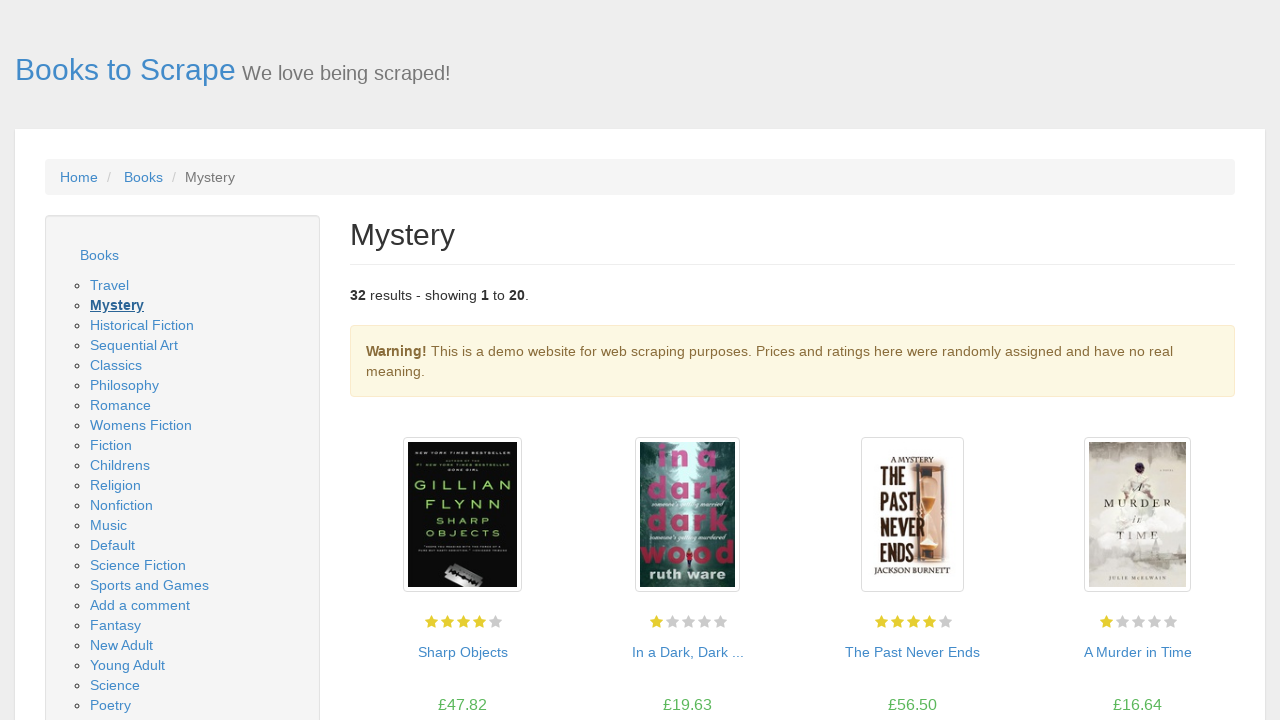

Book listings displayed on category page
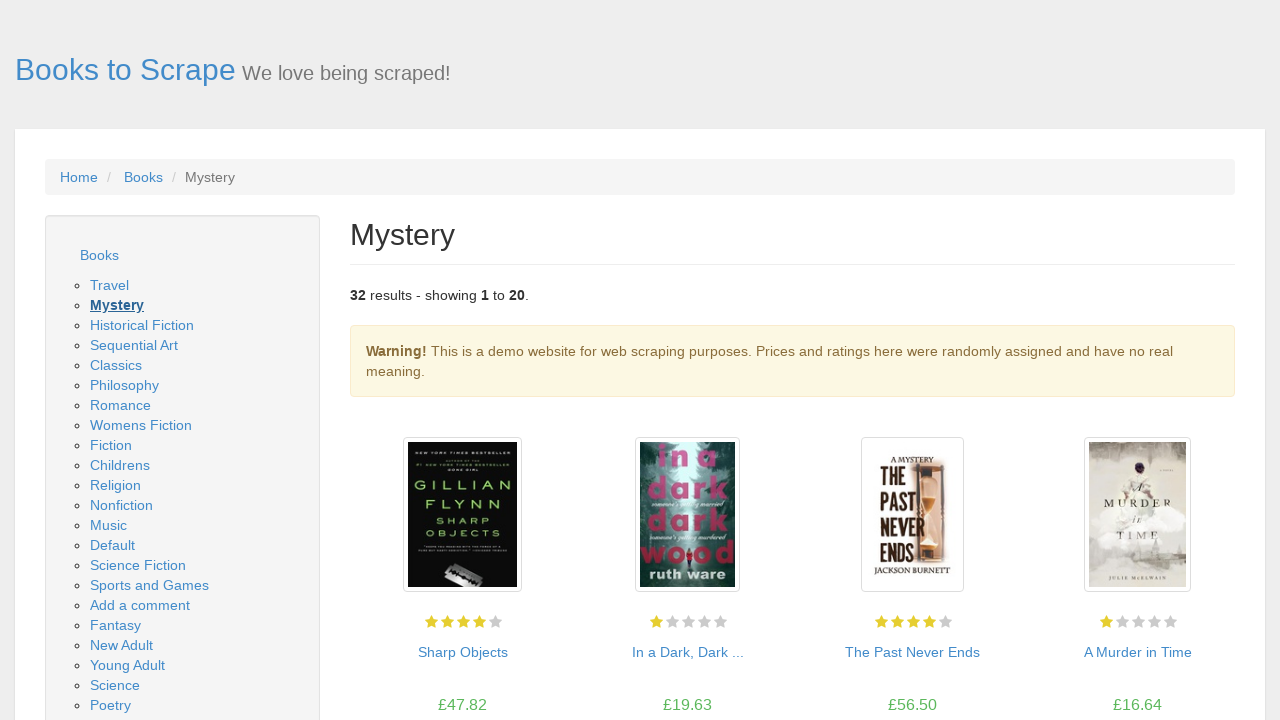

First book's star rating element loaded
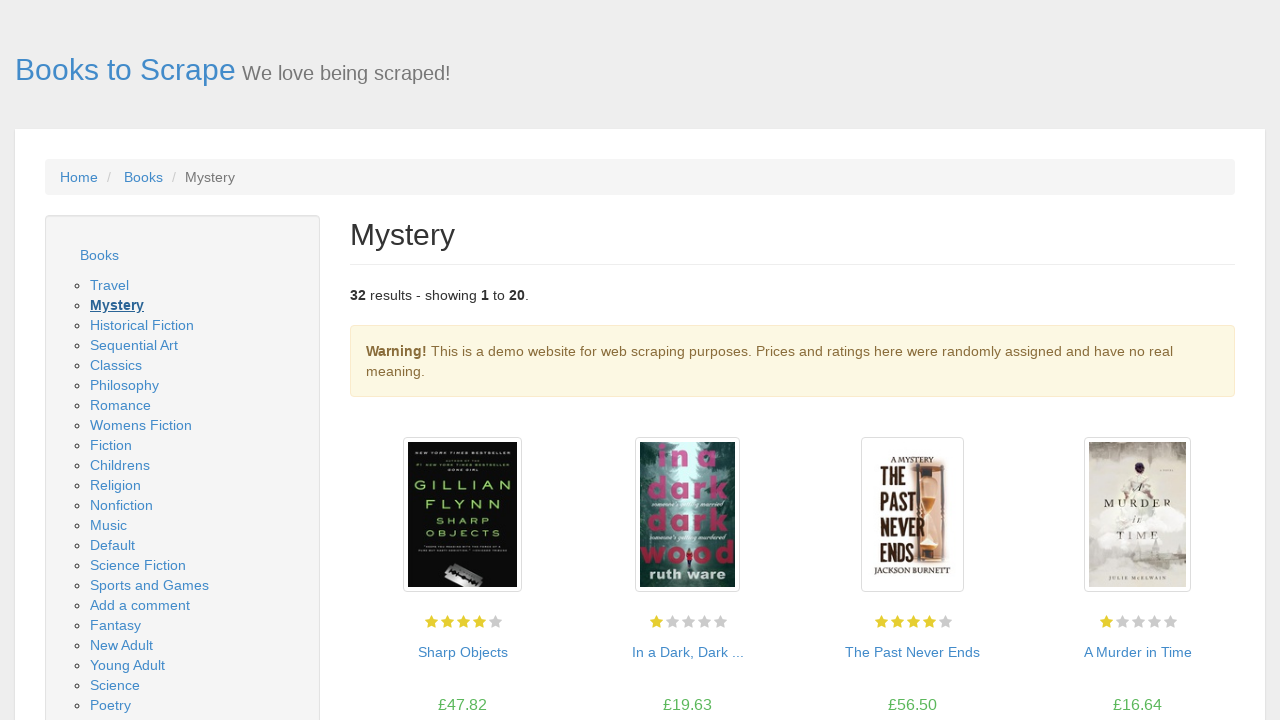

First book's title element loaded
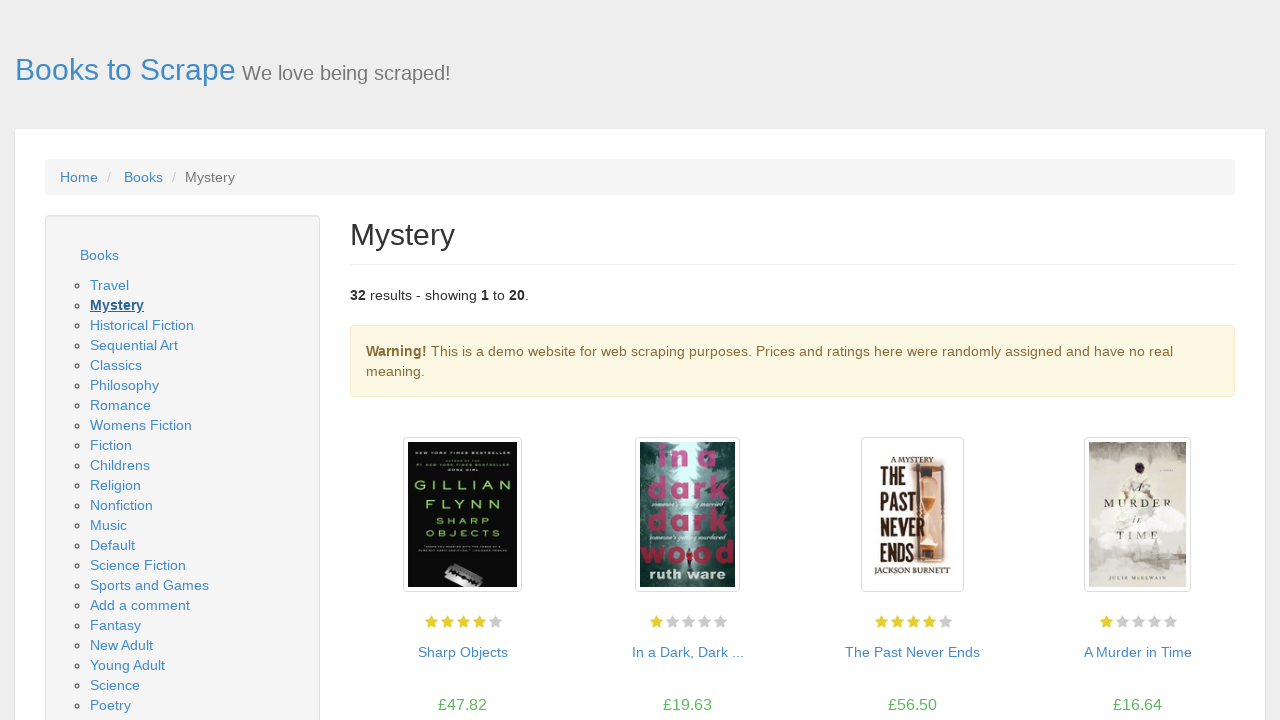

Clicked next page button to navigate to next page of books at (1206, 654) on li.next a
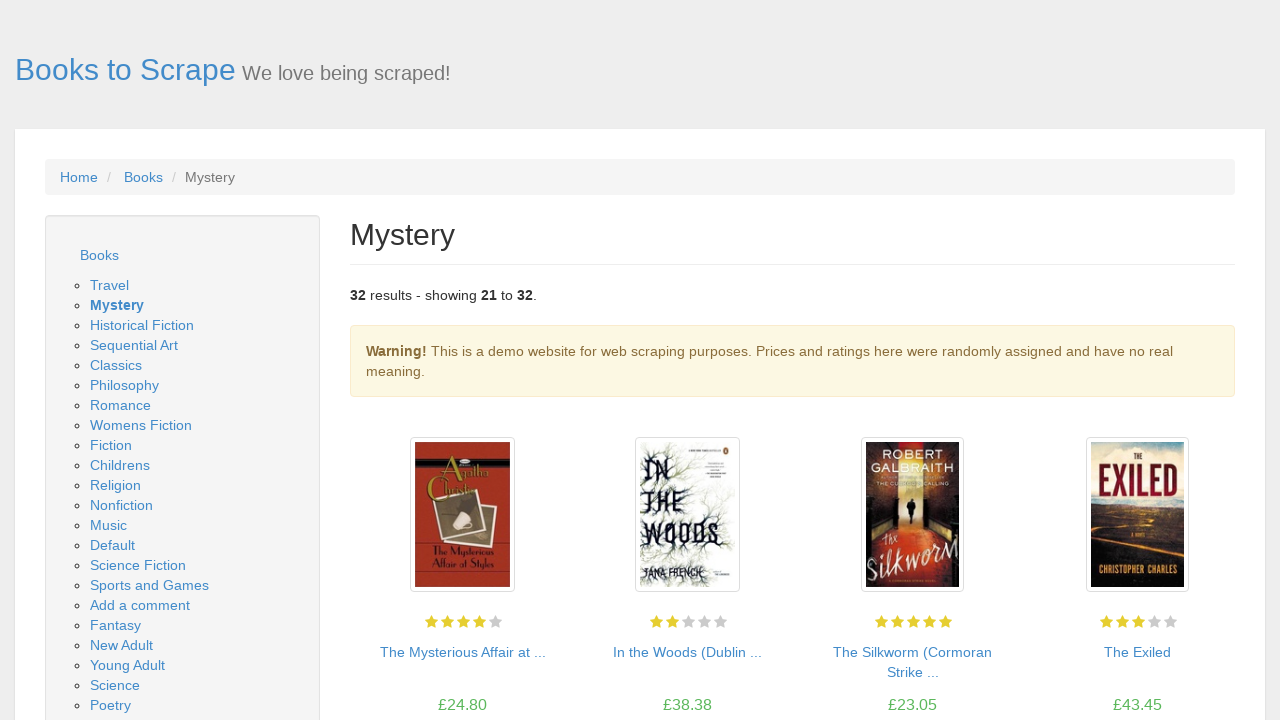

Next page loaded with book listings
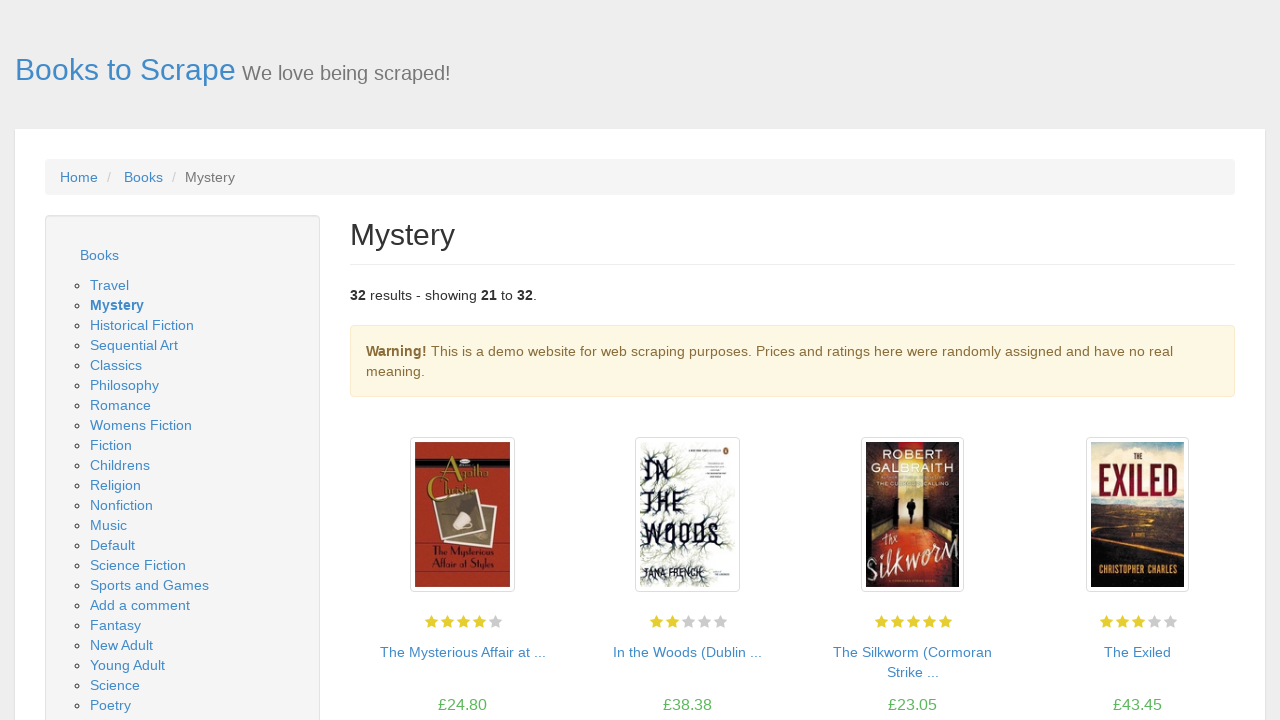

Verified valid category page with books displayed
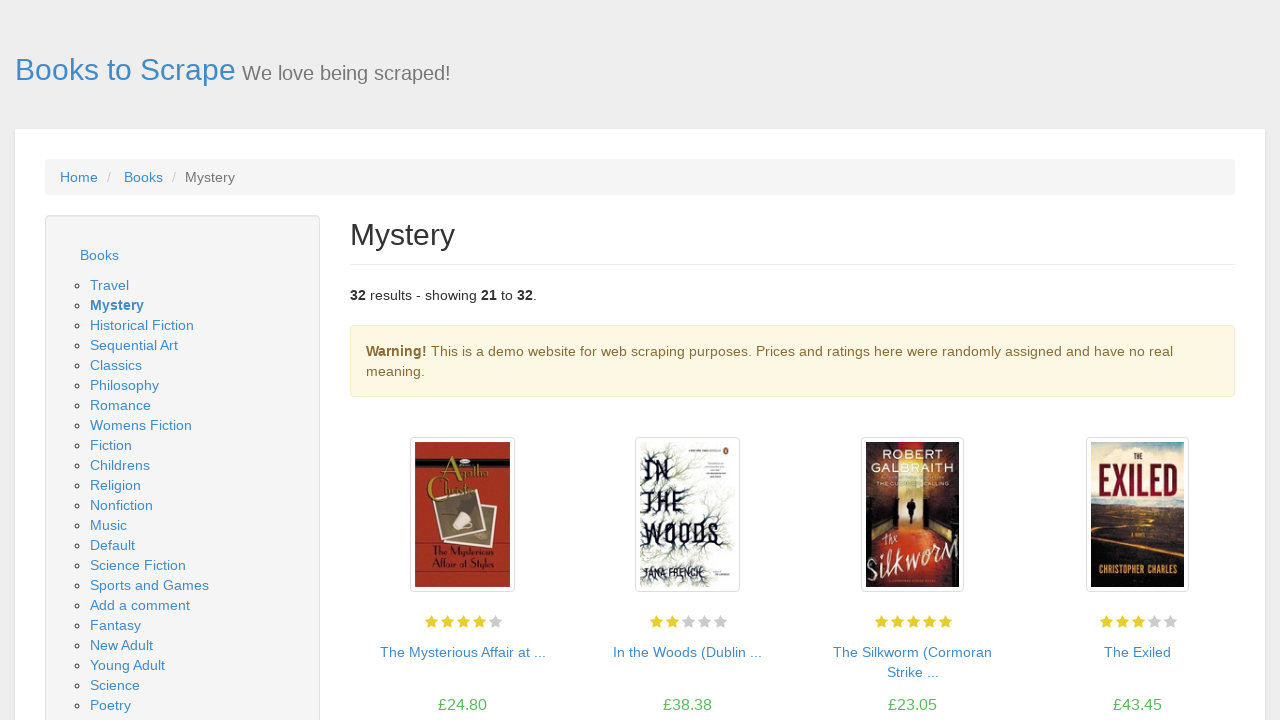

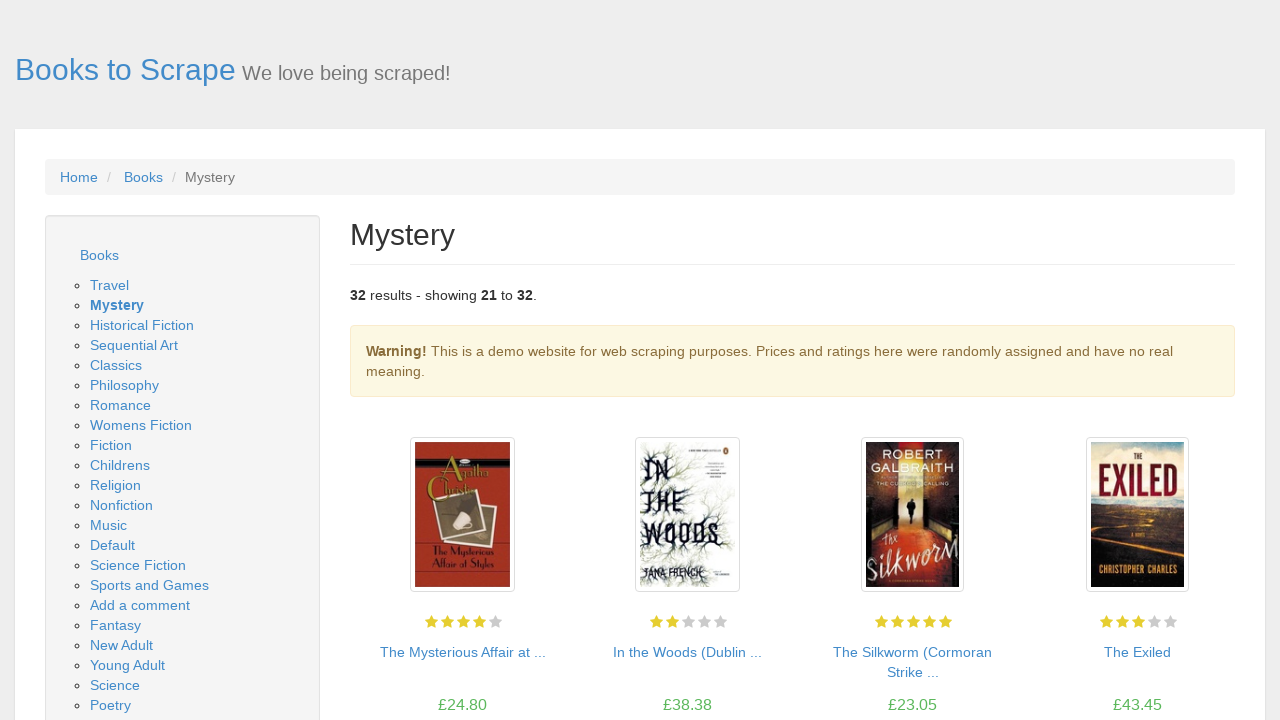